Tests a practice Angular form by filling in name, email, checking a checkbox, selecting gender from dropdown, and submitting the form to verify success message appears

Starting URL: https://rahulshettyacademy.com/angularpractice/

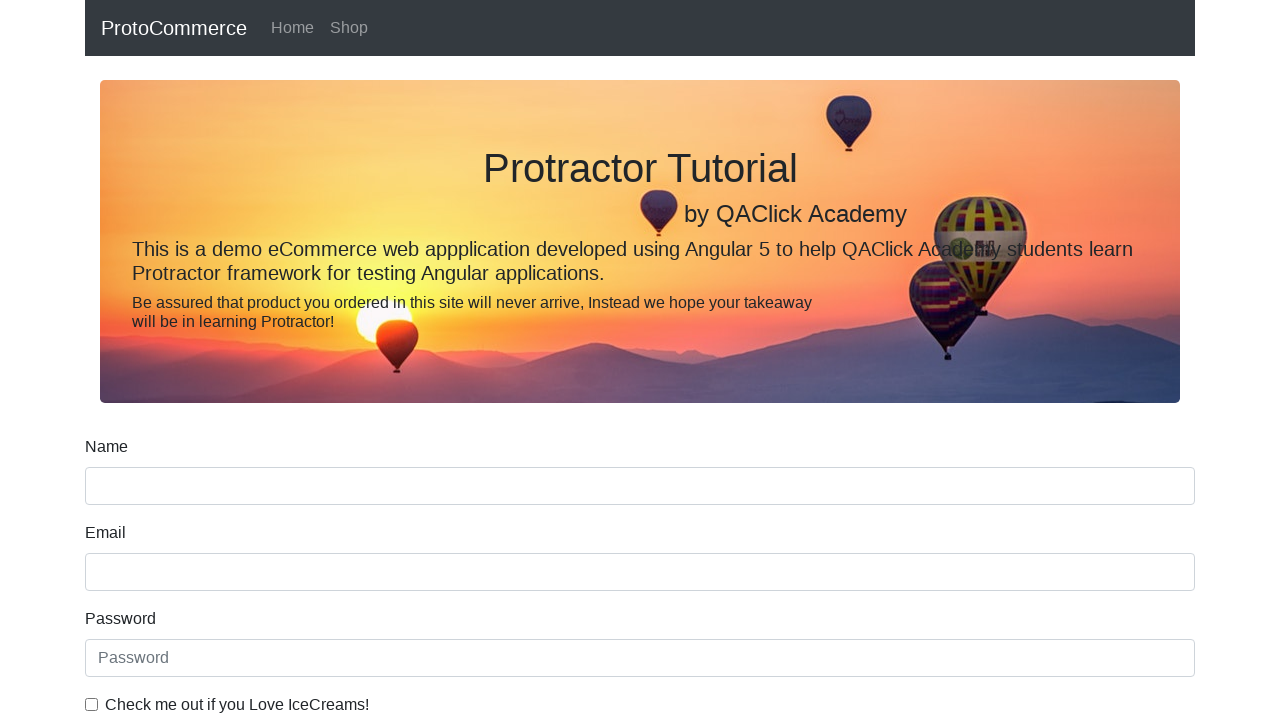

Filled name field with 'Monika' on input[name='name']
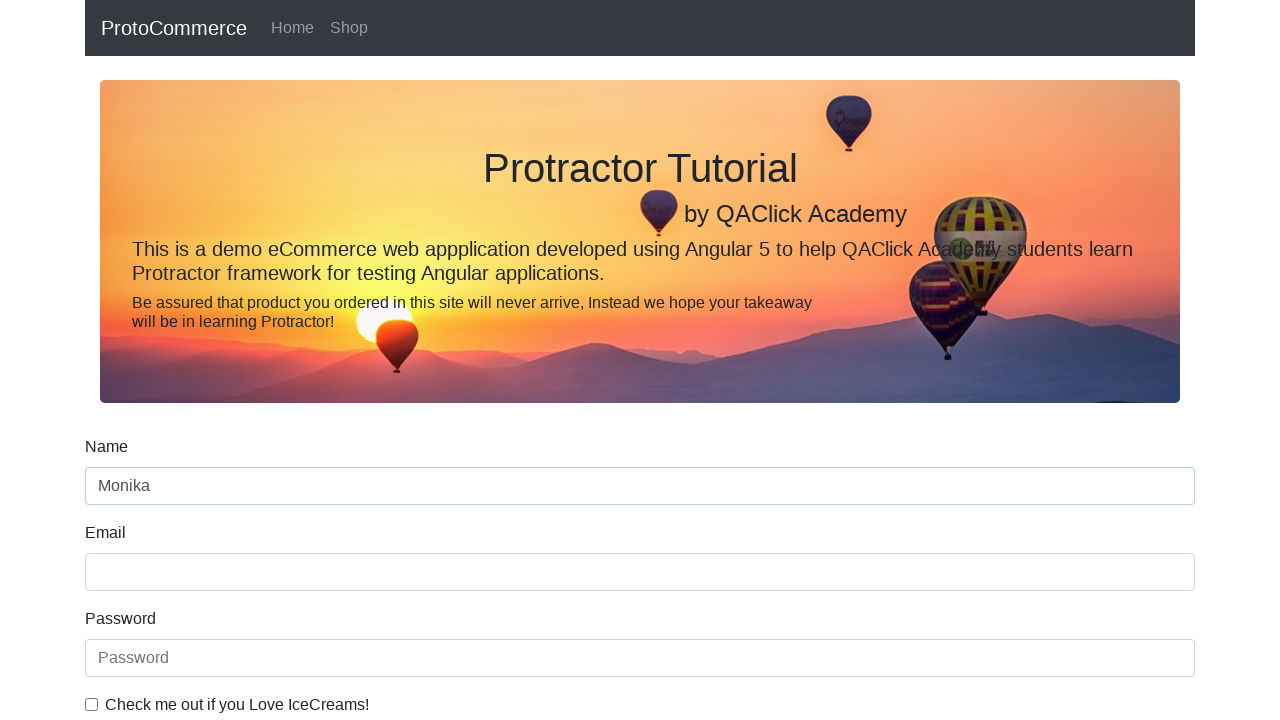

Filled email field with 'monika.test@example.com' on input[name='email']
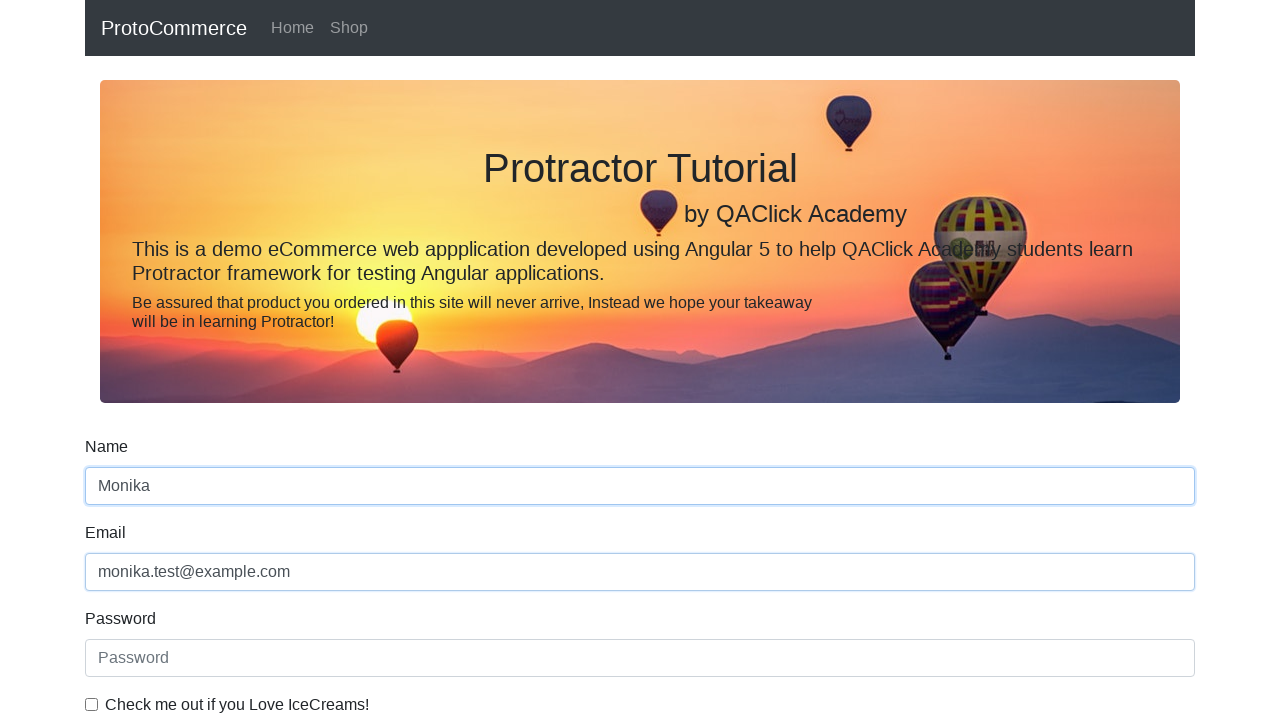

Checked the checkbox at (92, 704) on #exampleCheck1
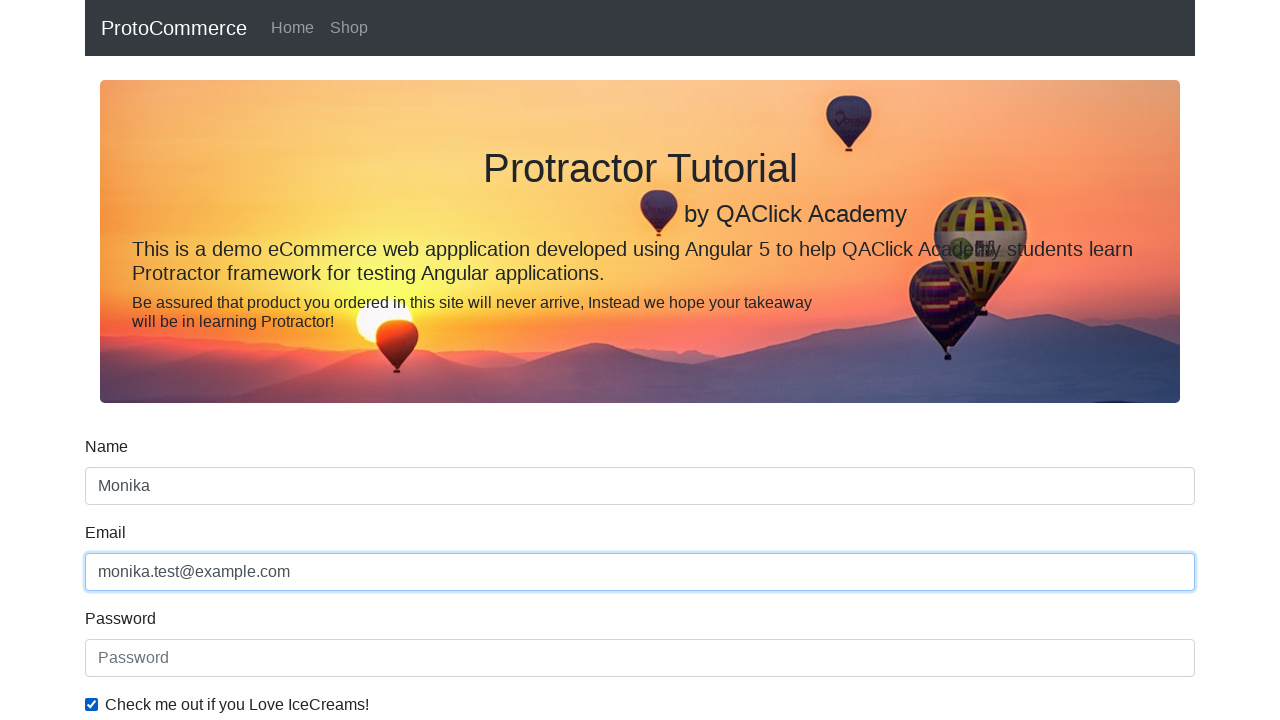

Selected 'Female' from gender dropdown on #exampleFormControlSelect1
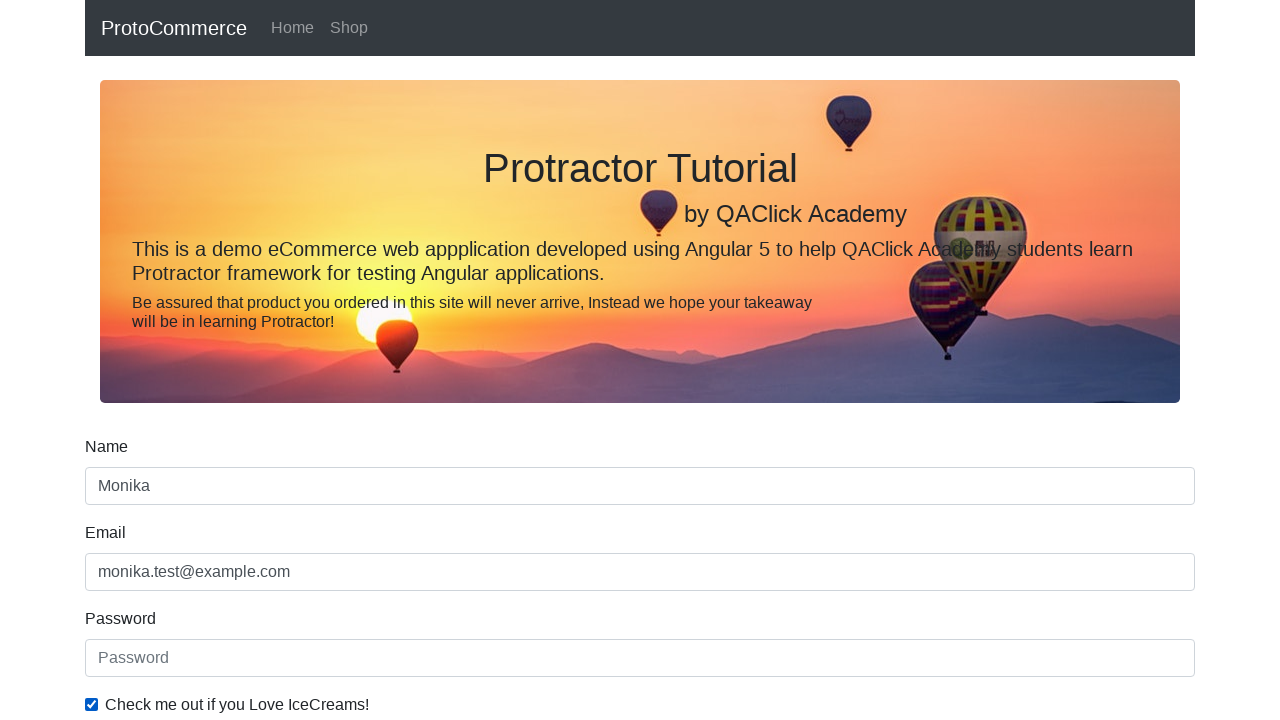

Clicked submit button to submit the form at (123, 491) on input[type='submit']
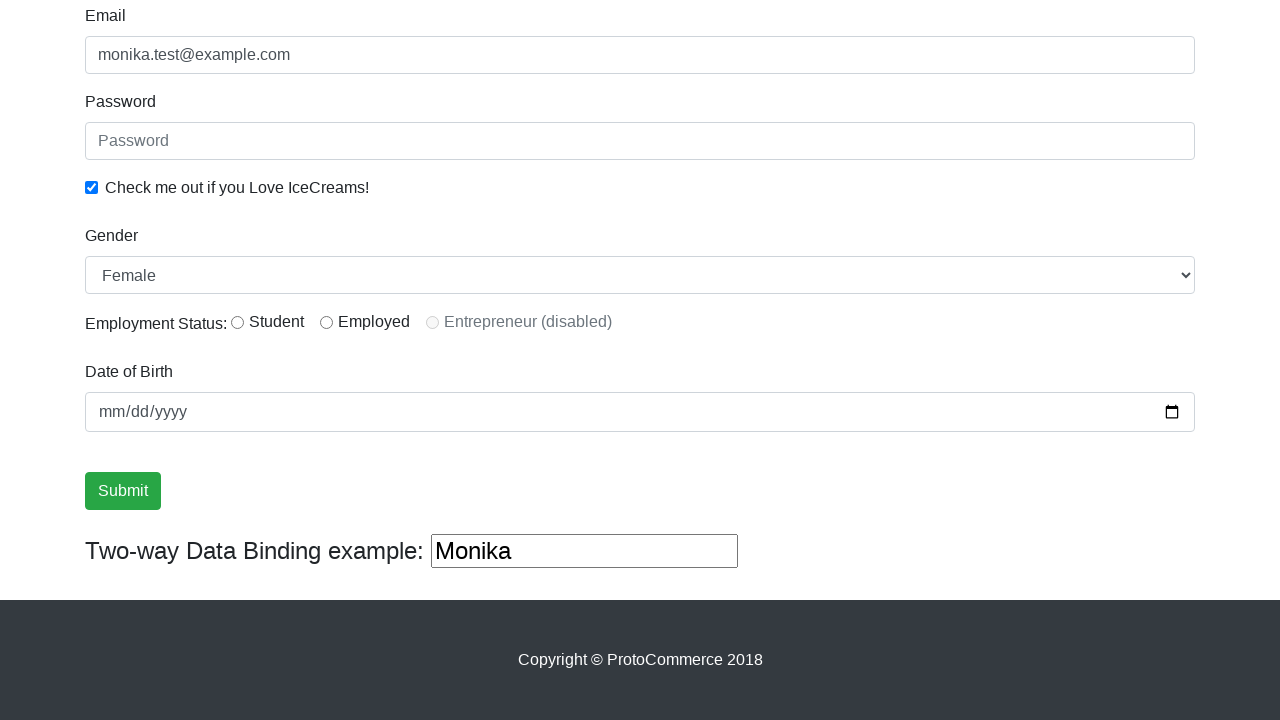

Success message appeared on page
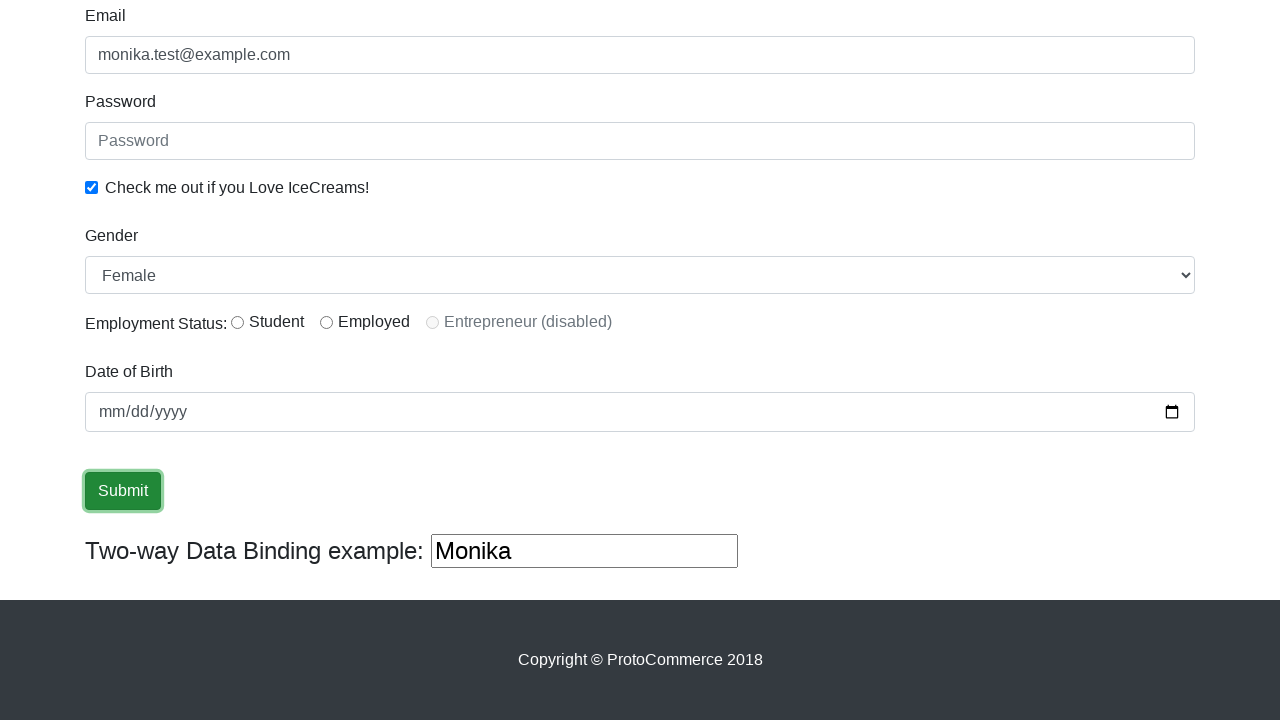

Retrieved success message text content
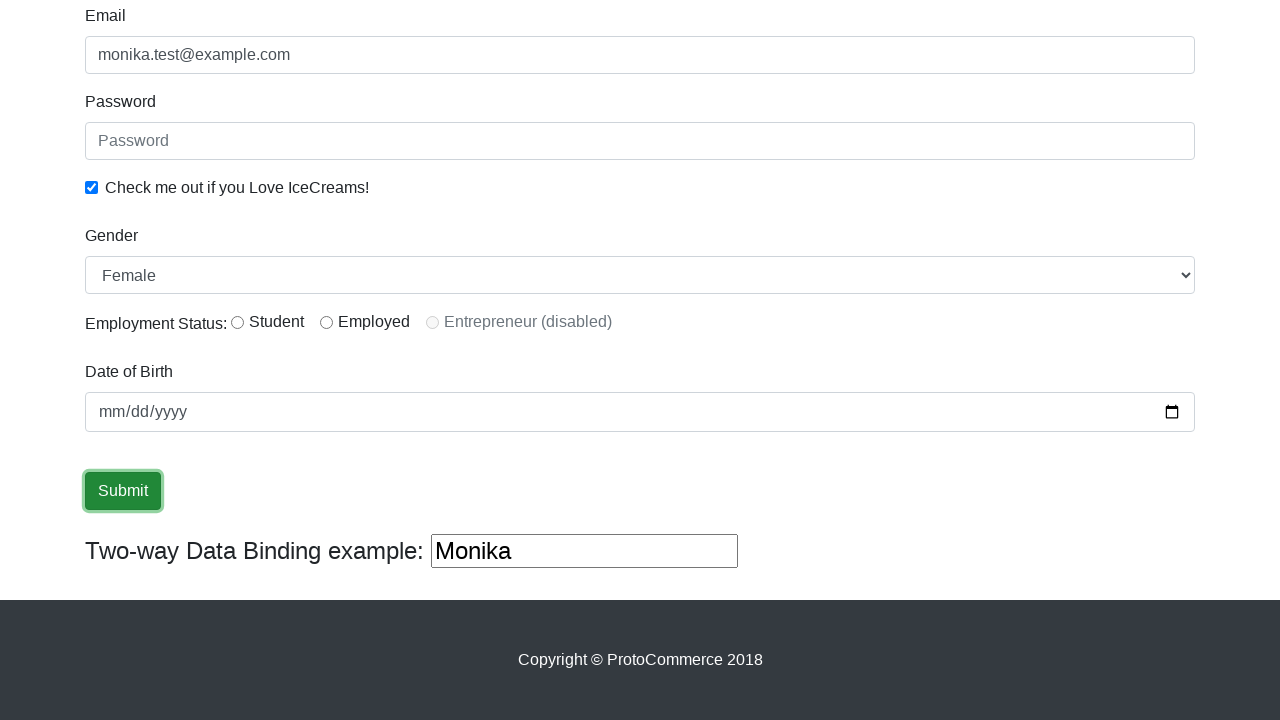

Verified that success message contains 'success'
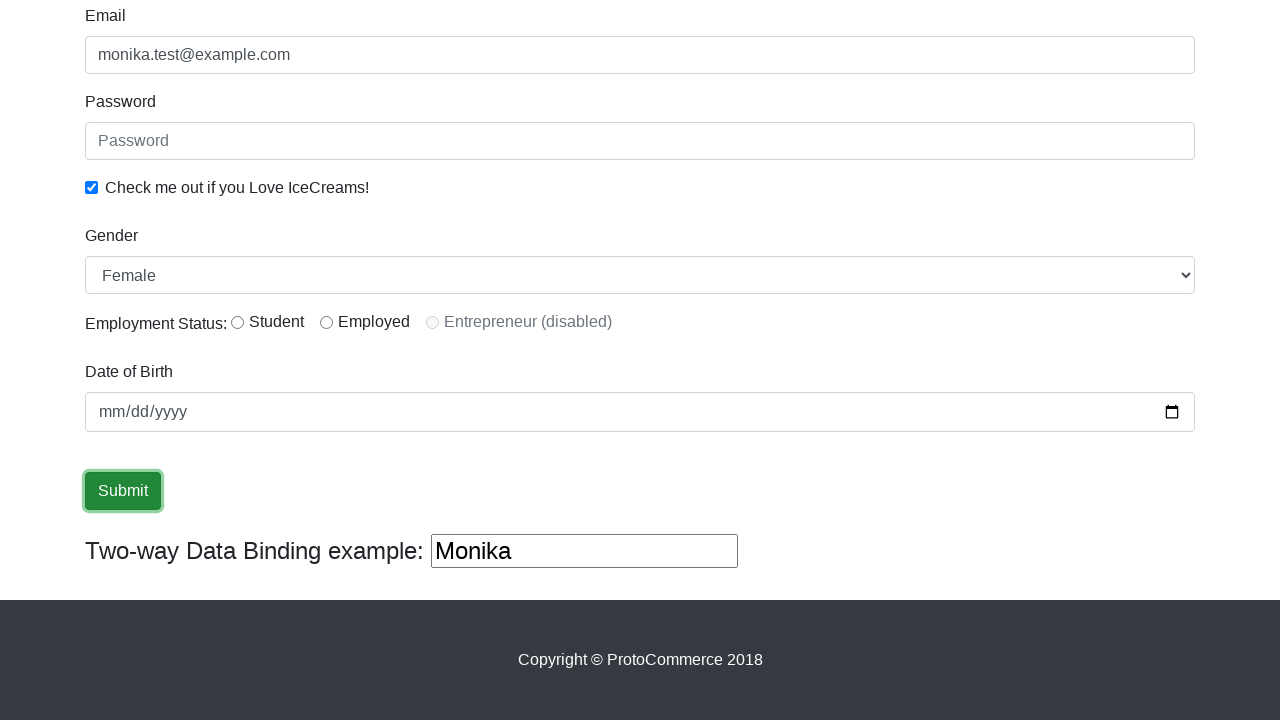

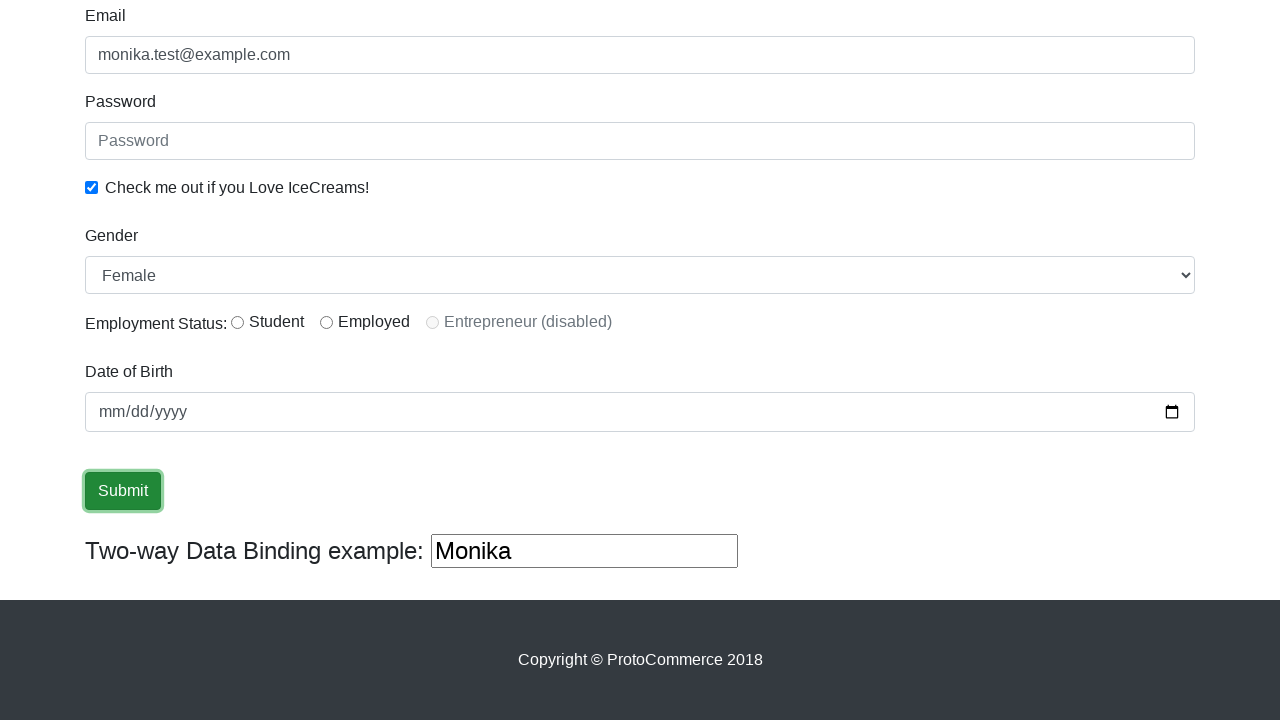